Tests scrolling functionality by scrolling down to the subscription section and then scrolling back up to verify the header text is visible

Starting URL: https://automationexercise.com

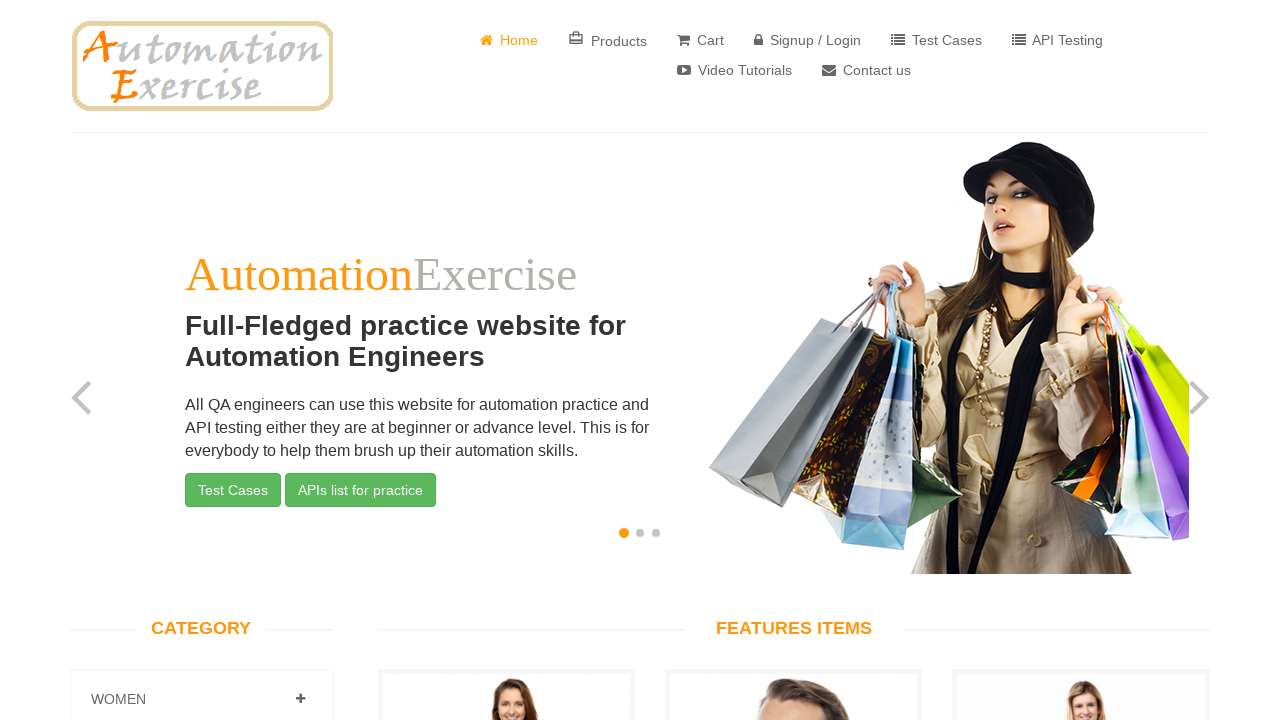

Scrolled down to bottom of page to reveal subscription section
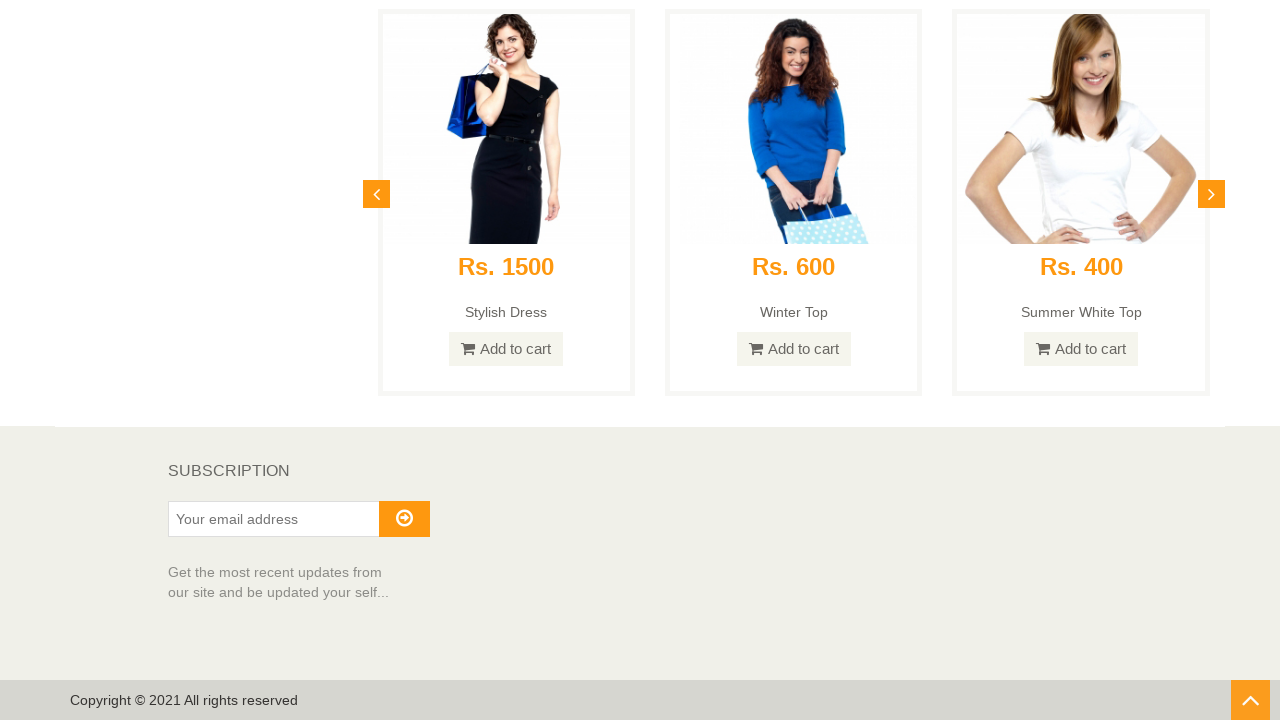

Subscription section text appeared on page
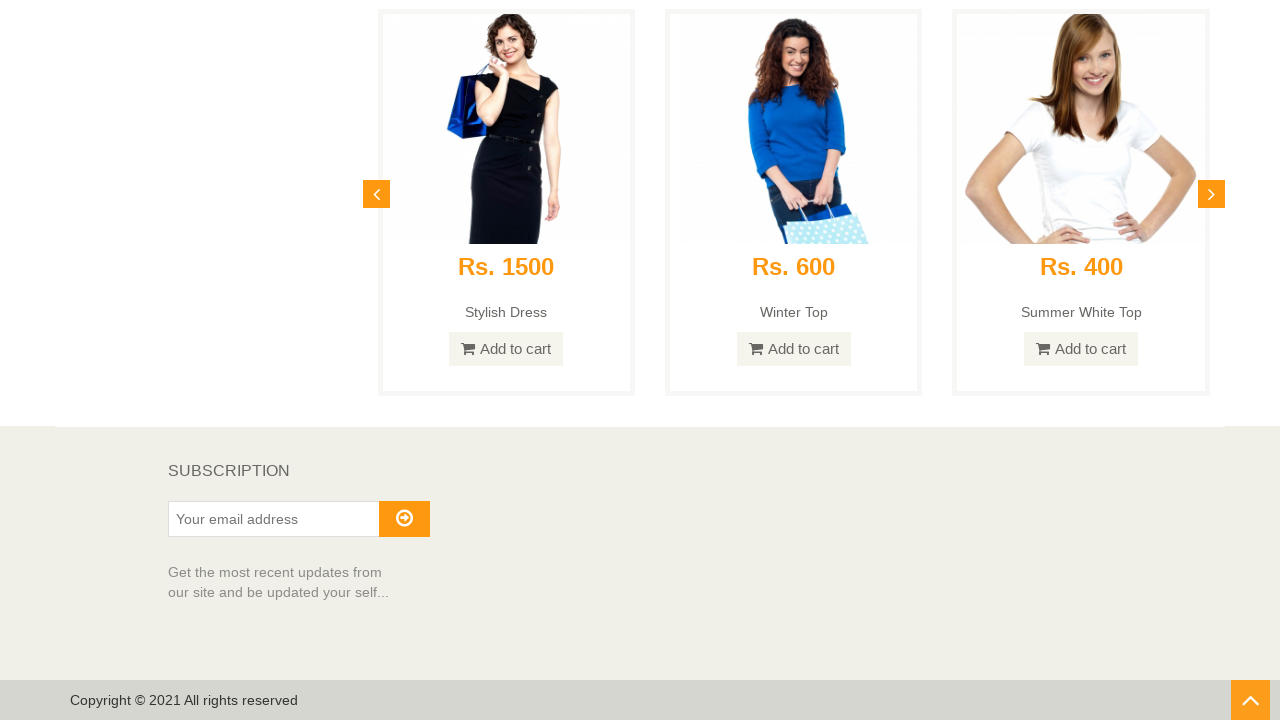

Scrolled back up to the top of the page
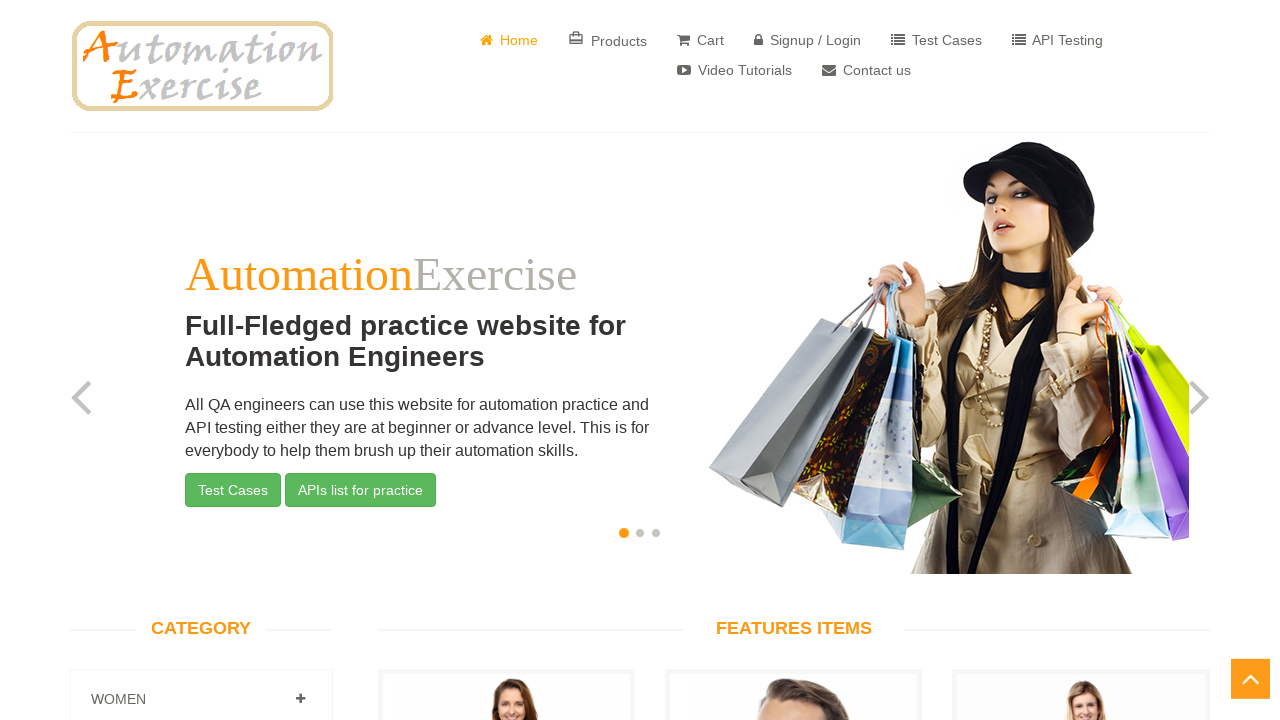

Header text 'Full-Fledged practice website for Automation Engineers' is visible
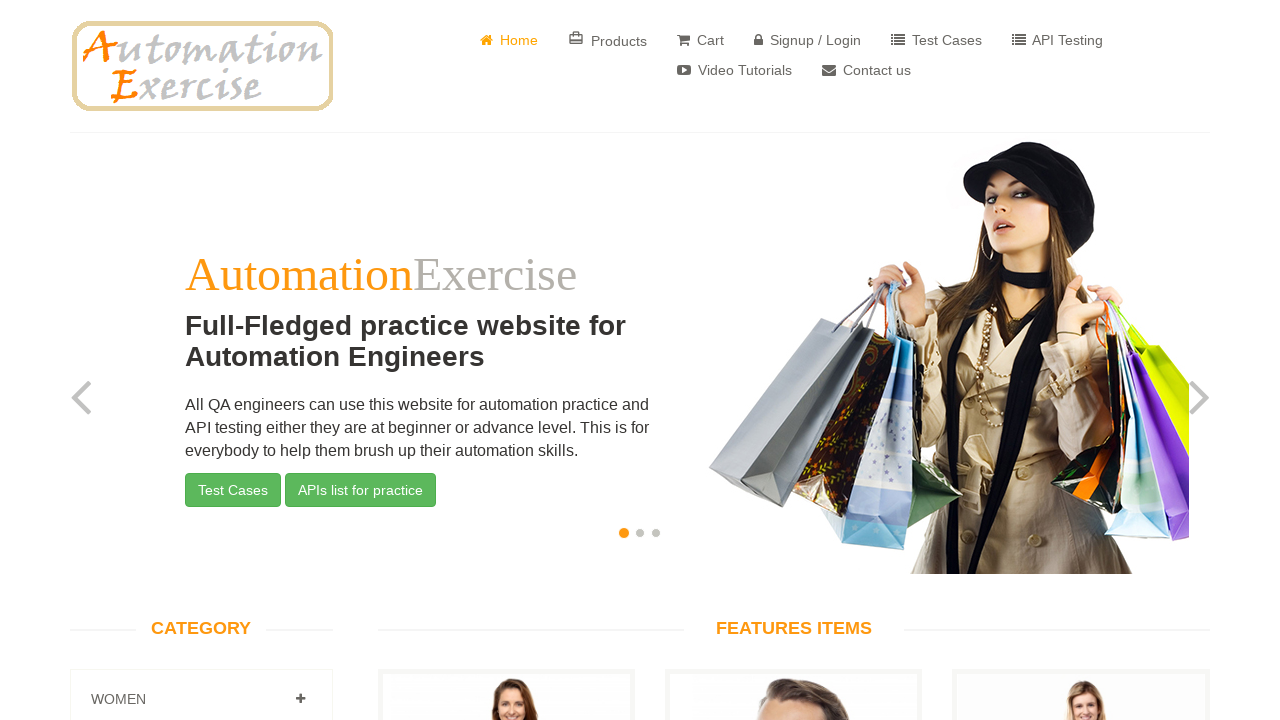

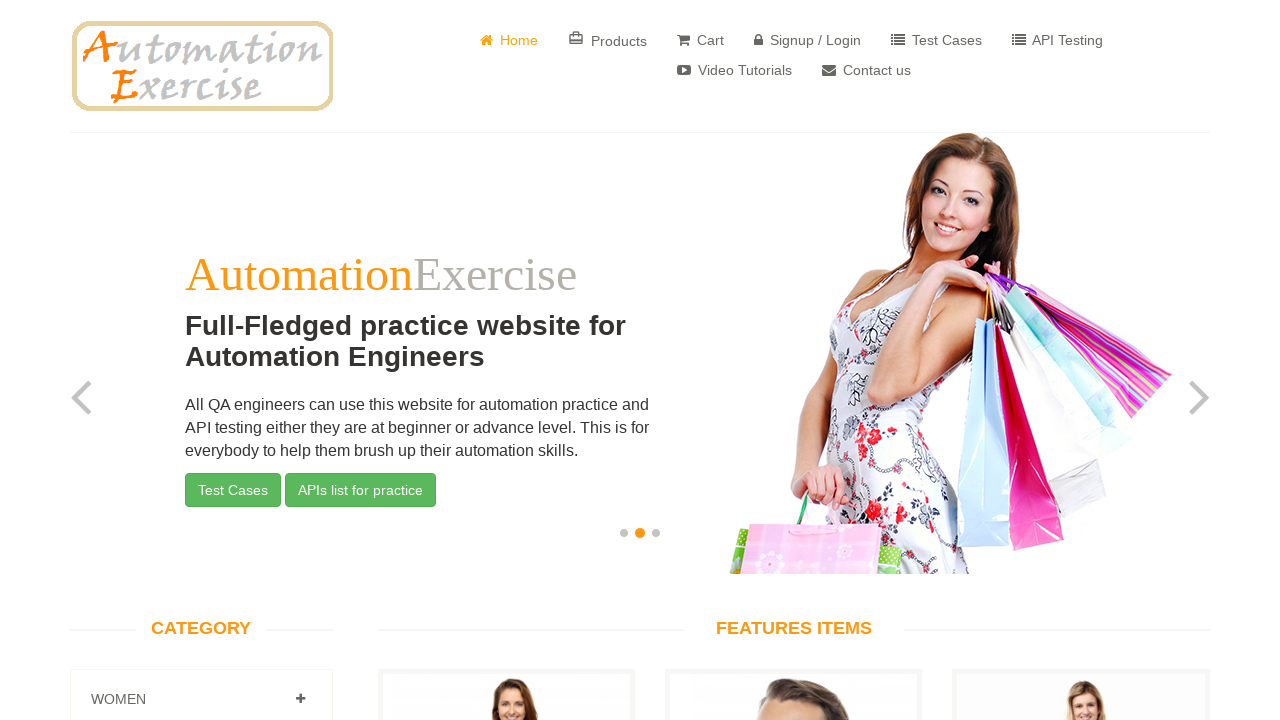